Tests the complete purchase flow by adding Samsung galaxy s6 to cart, filling out the order form with customer and payment details, and completing the purchase.

Starting URL: https://www.demoblaze.com/index.html

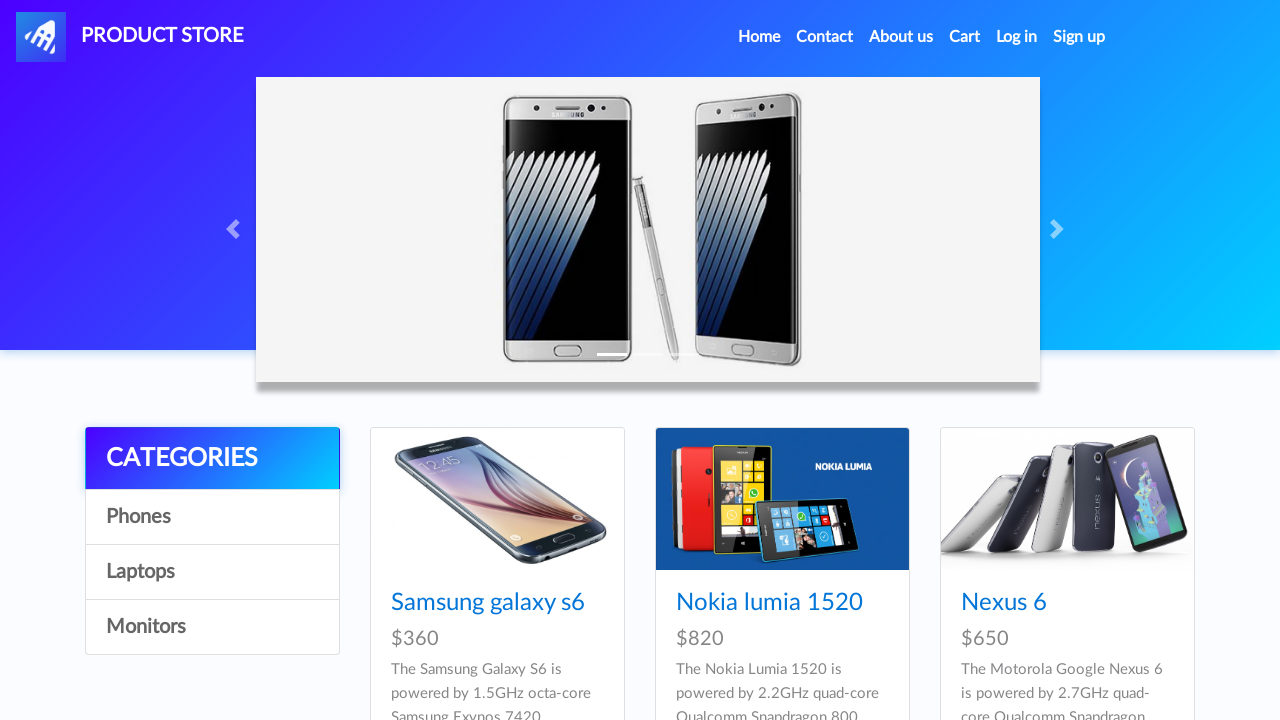

Set up dialog handler to accept alerts
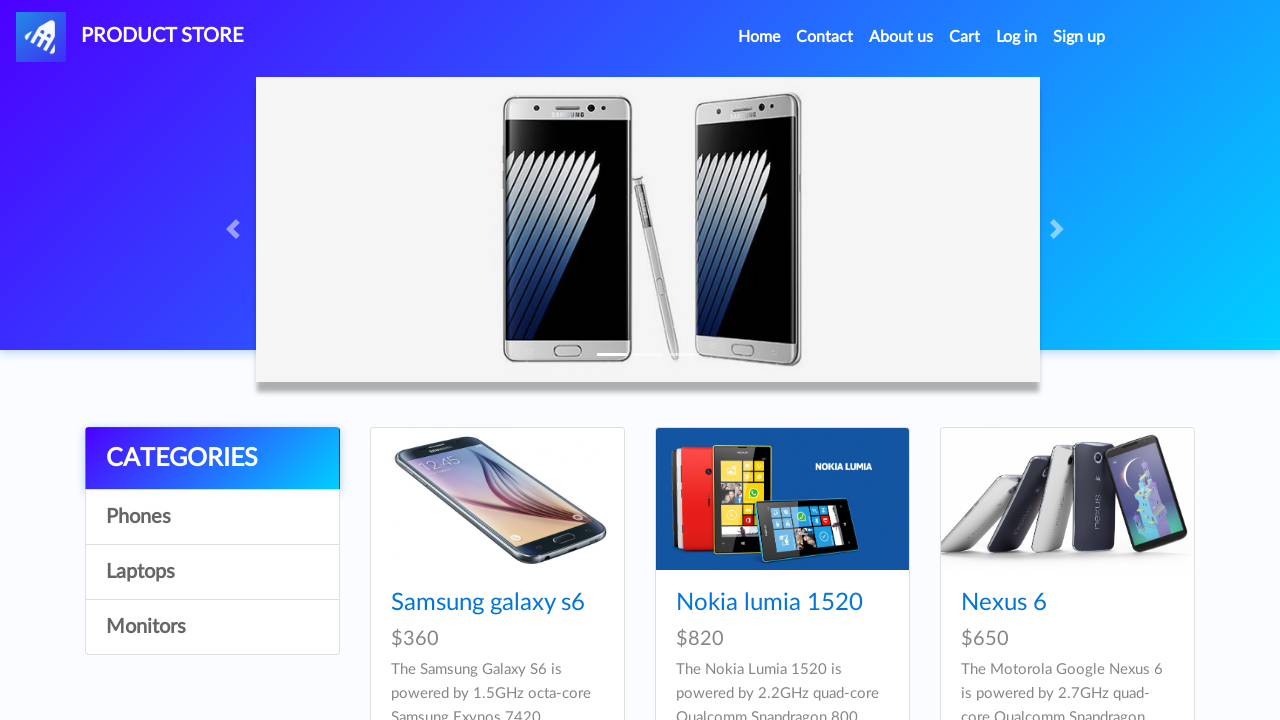

Clicked on Samsung galaxy s6 product link at (488, 603) on a:has-text('Samsung galaxy s6')
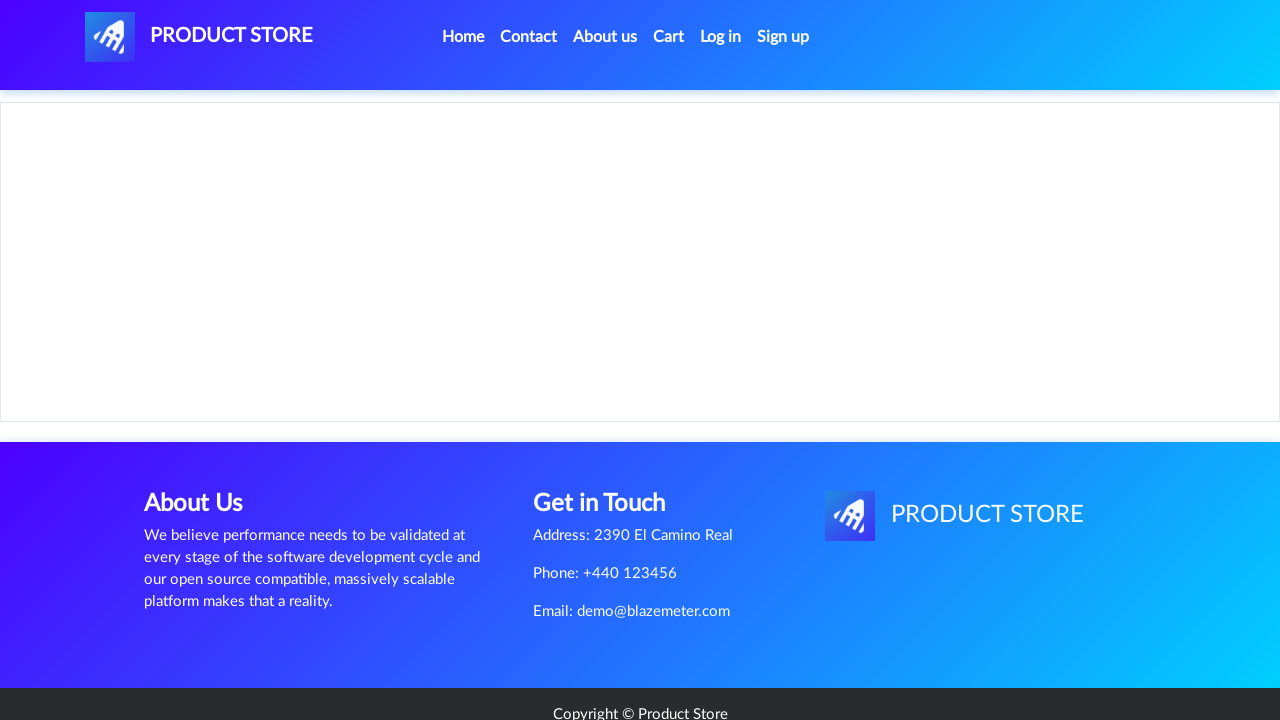

Add to cart button appeared
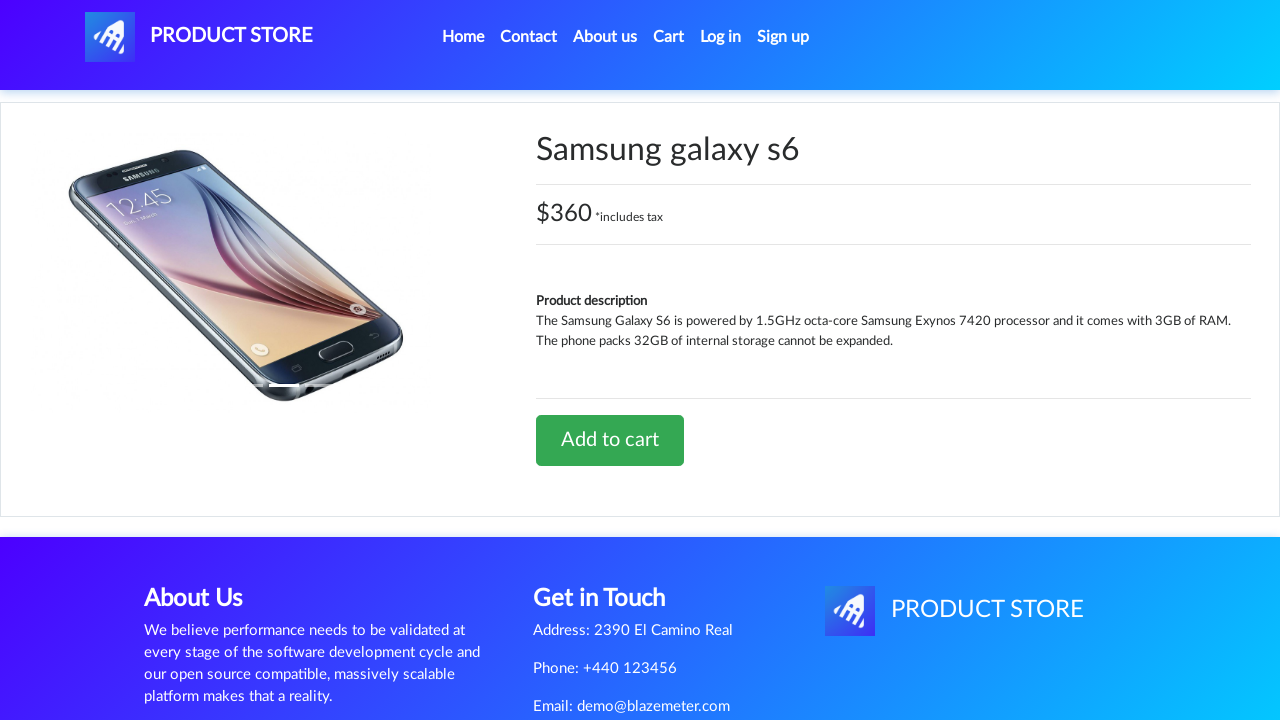

Clicked Add to cart button at (610, 440) on a[onclick='addToCart(1)']
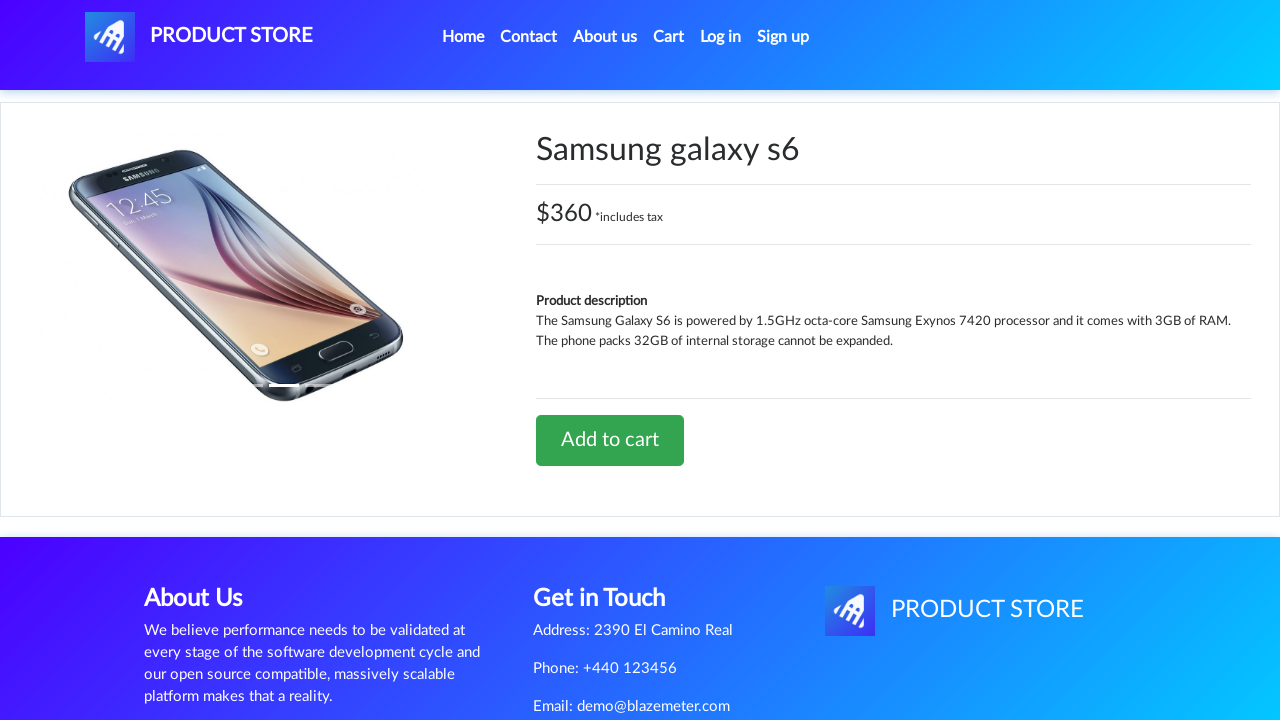

Waited for alert confirmation (1000ms)
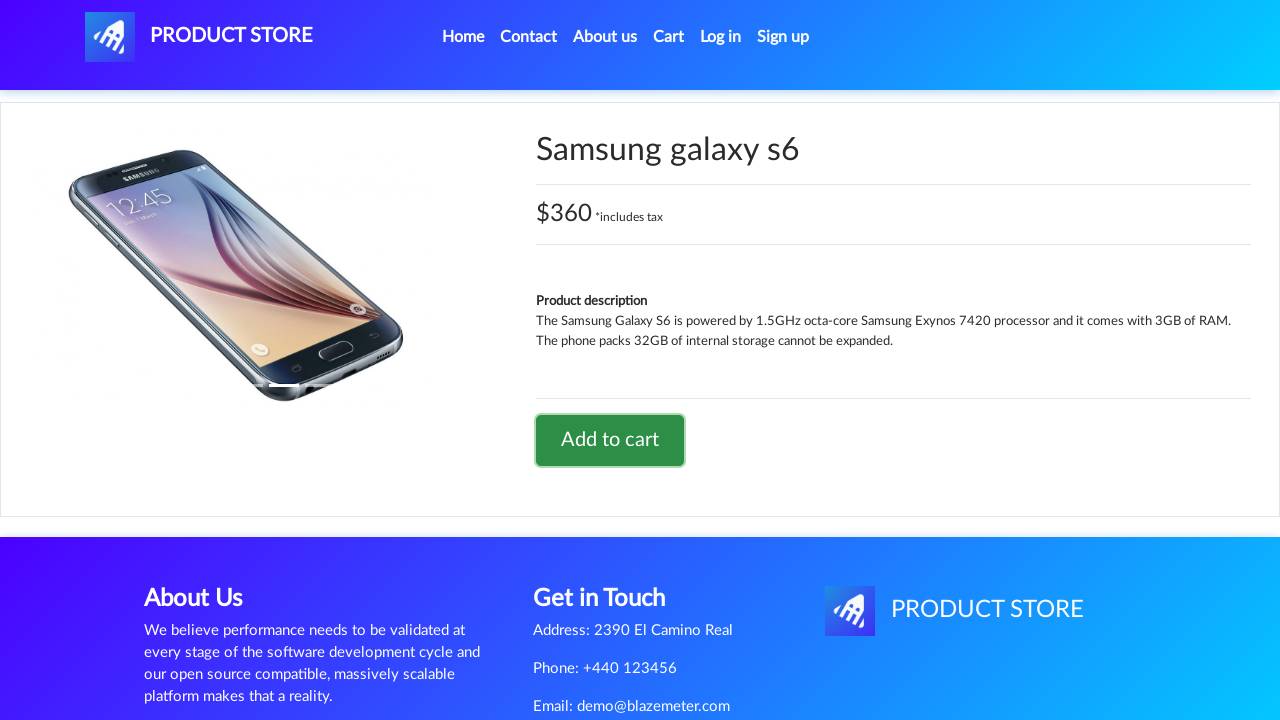

Clicked logo to return to home page at (199, 37) on #nava
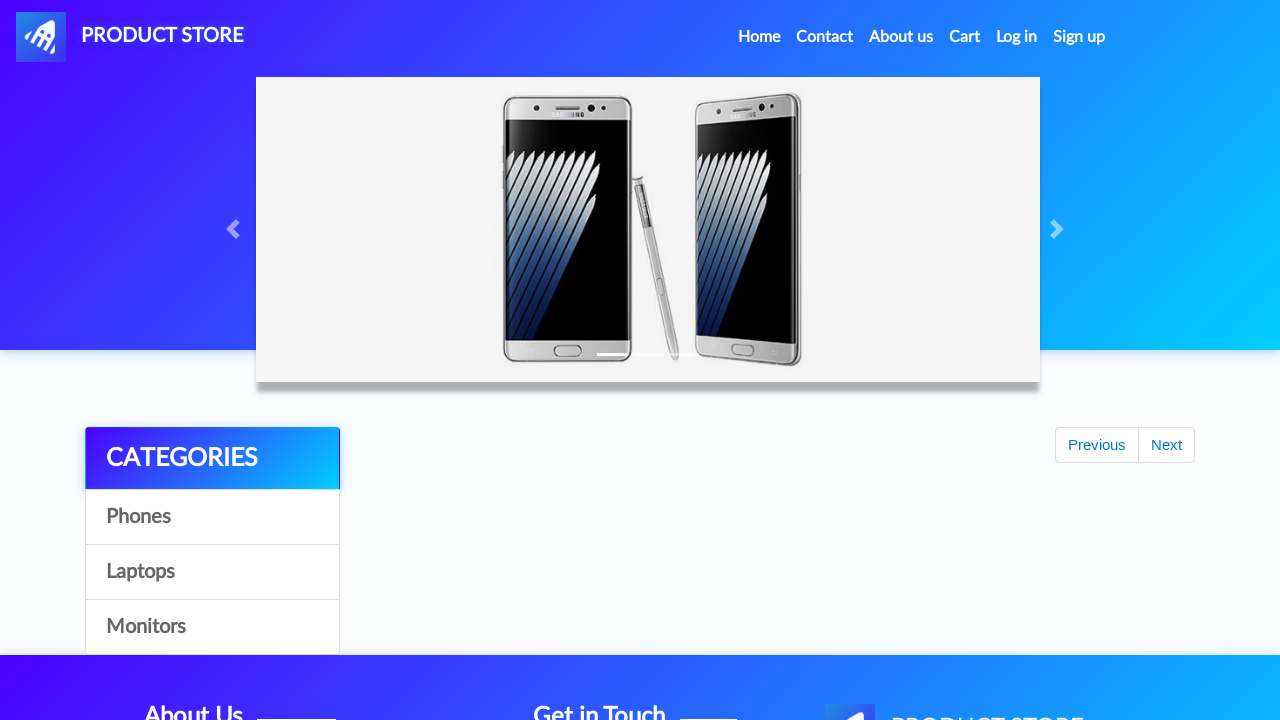

Home page loaded
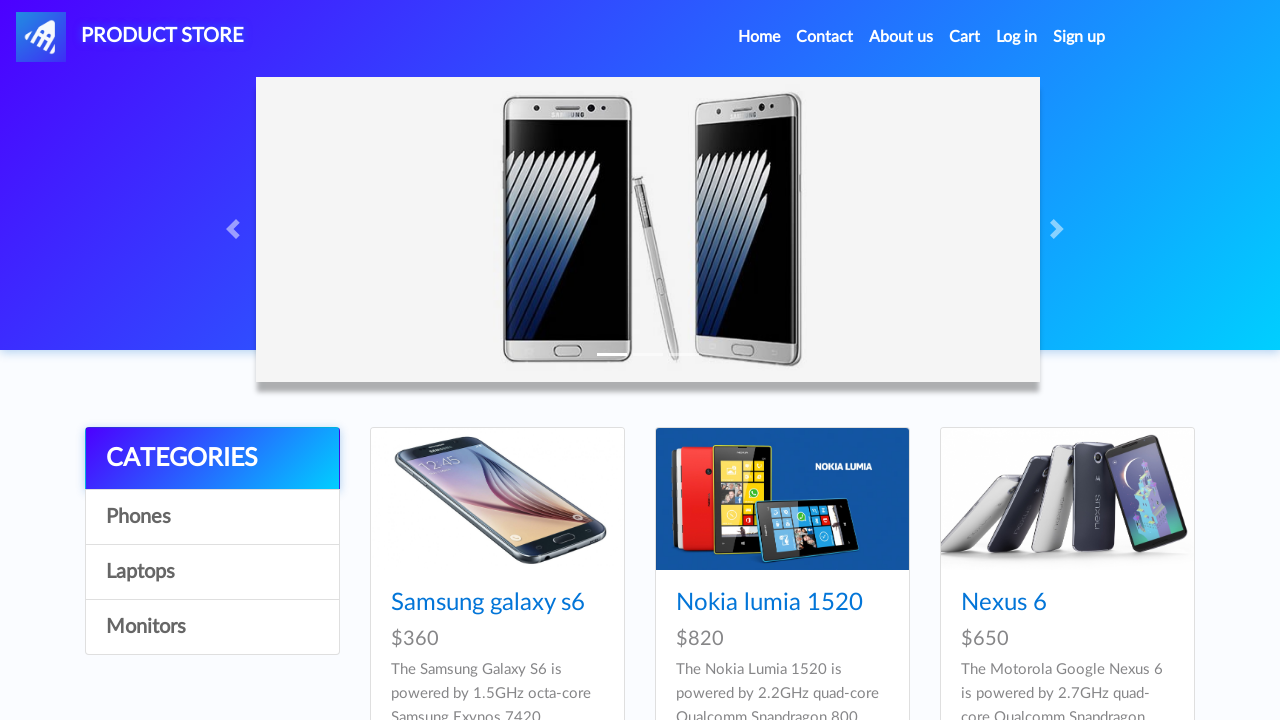

Clicked on Cart link at (965, 37) on text=Cart
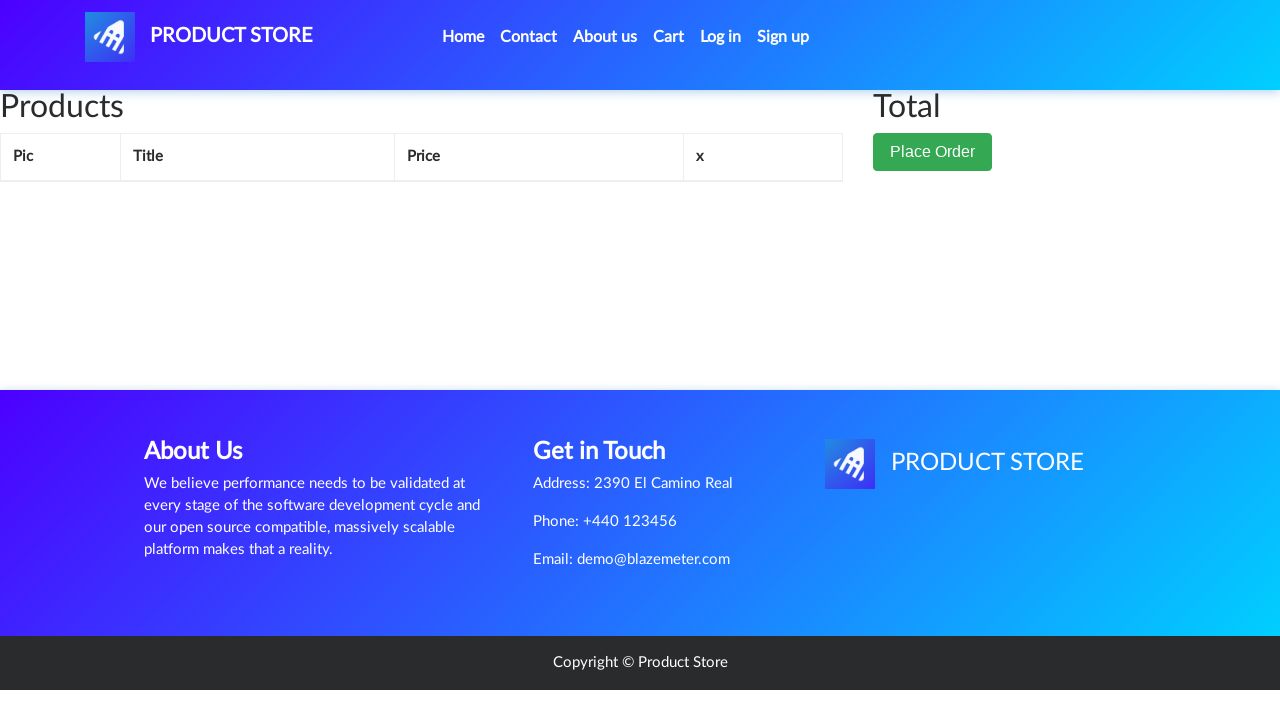

Place Order button appeared
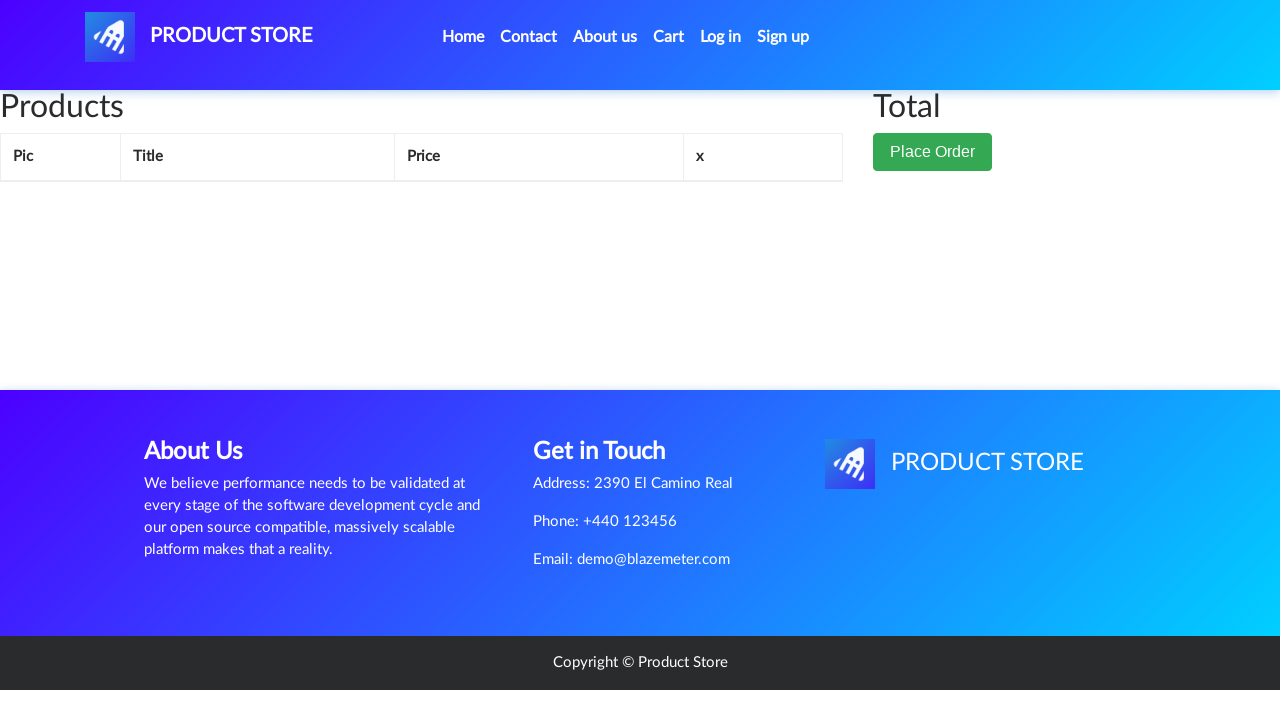

Clicked Place Order button at (933, 191) on button[data-target='#orderModal']
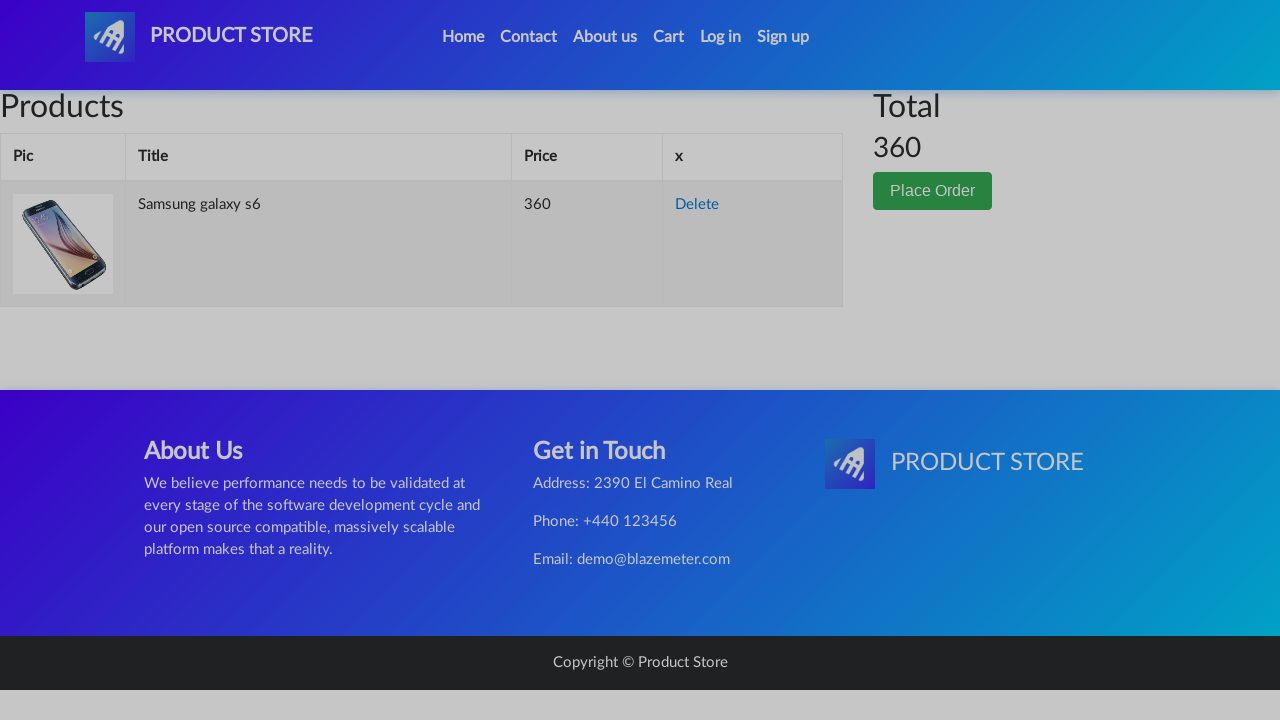

Order modal appeared
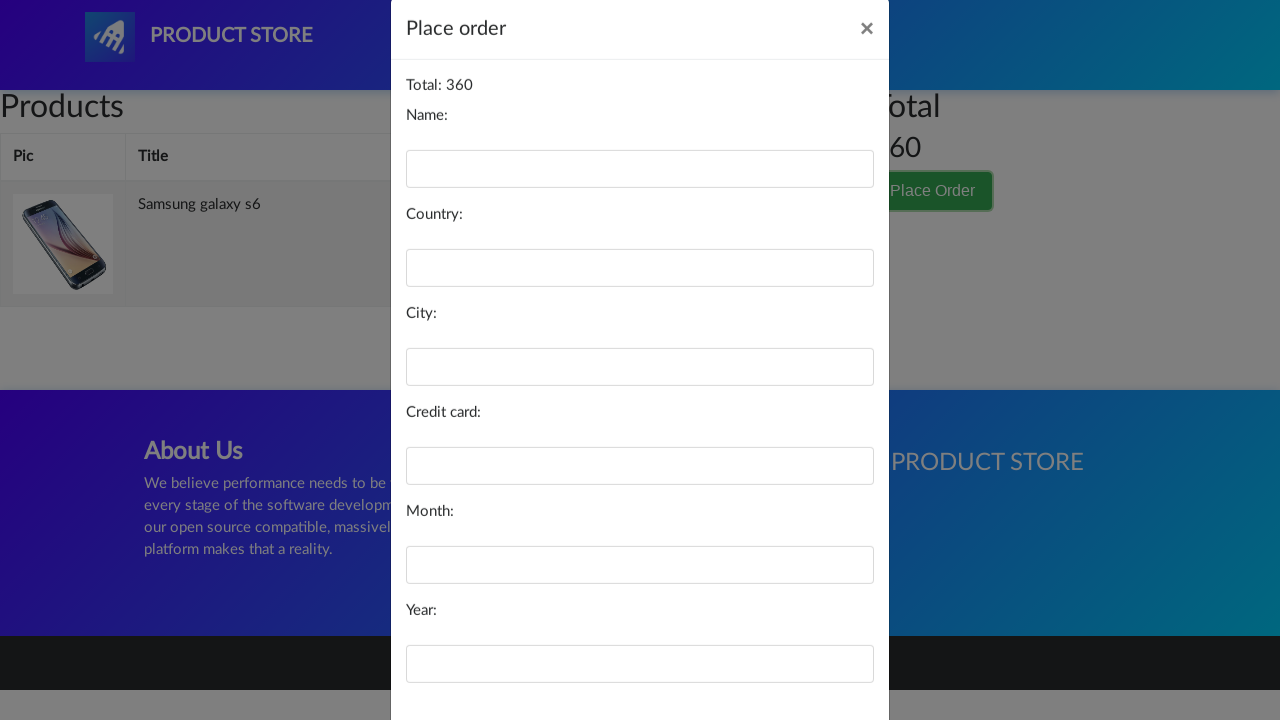

Filled in customer name: Hanzo Hasashi on #name
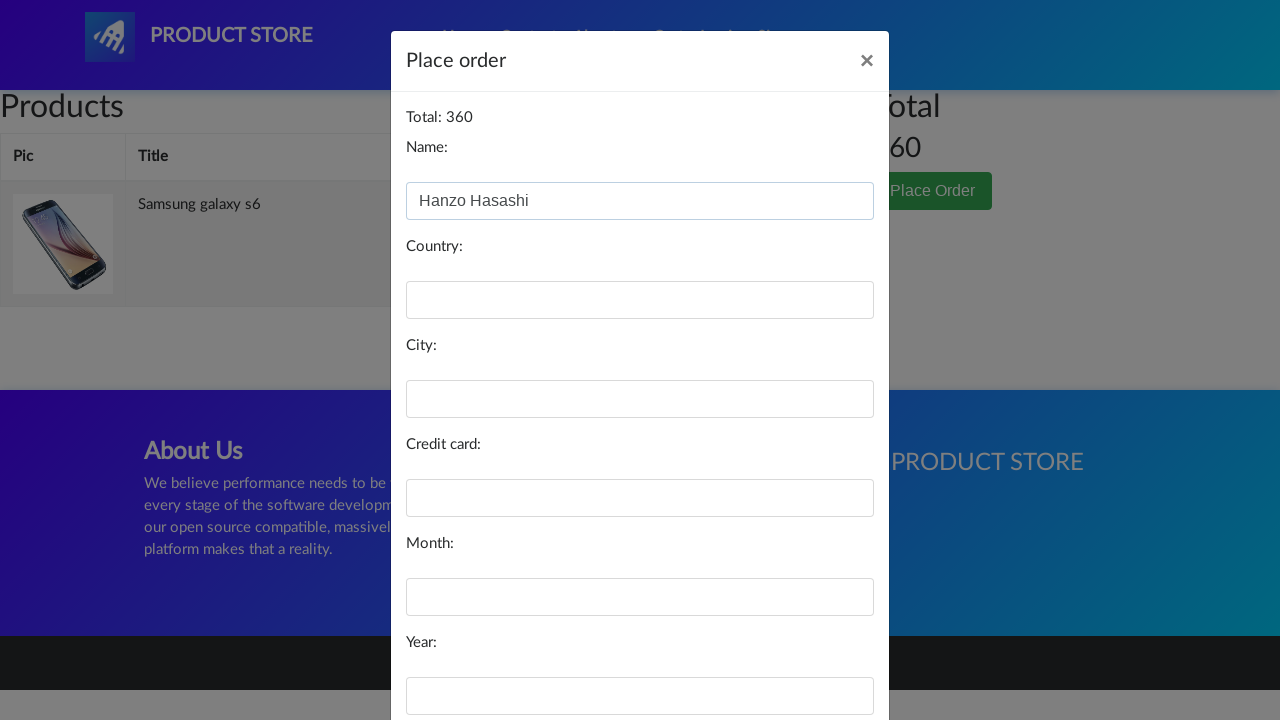

Filled in country: Japan on #country
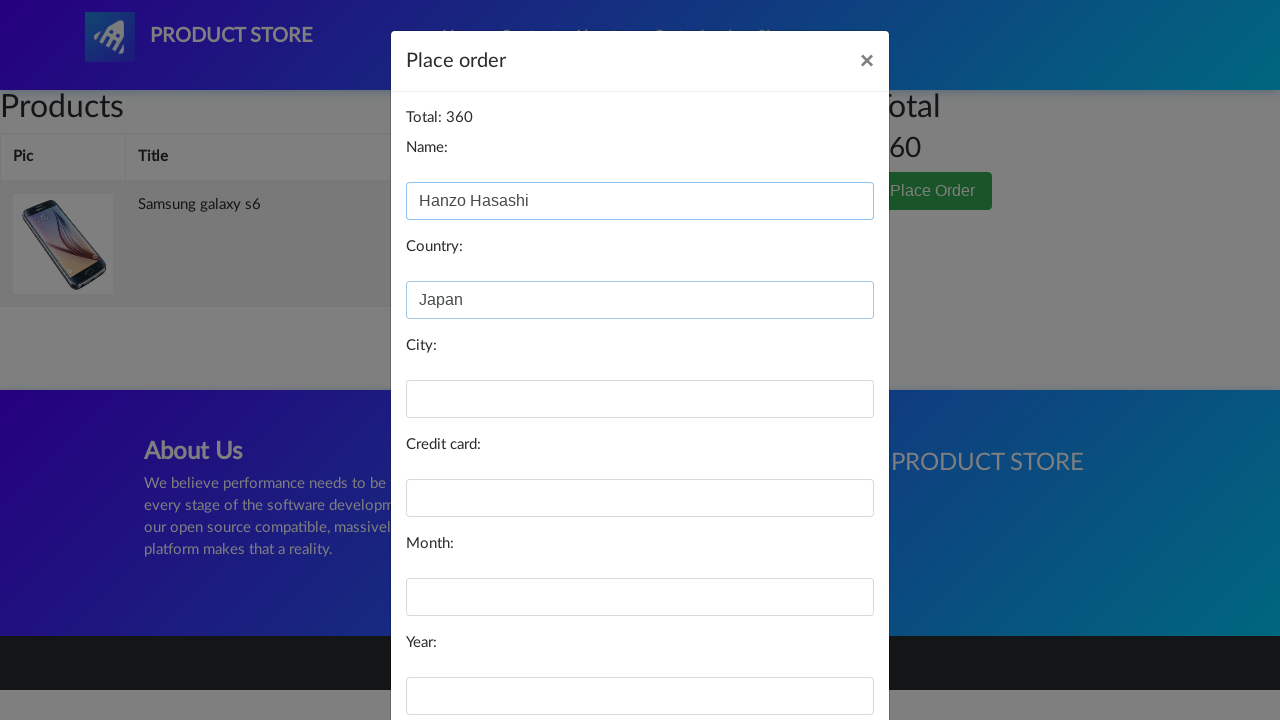

Filled in city: Tokyo on #city
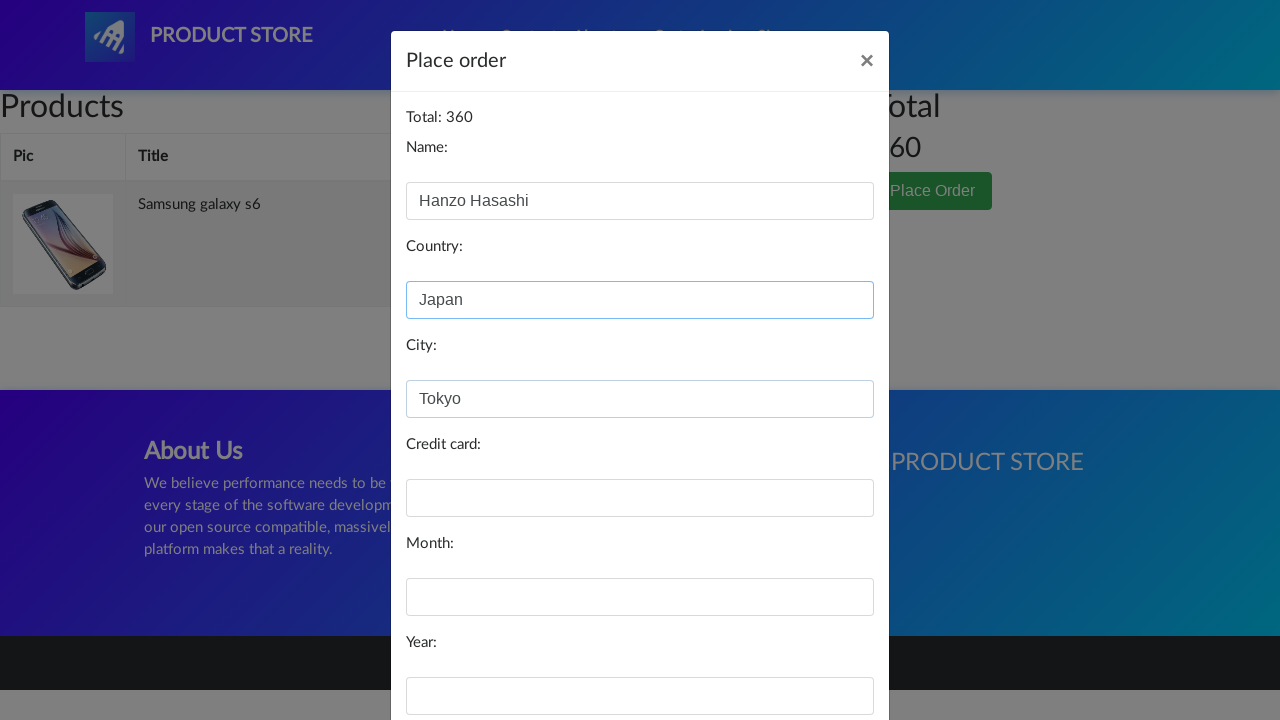

Filled in credit card number on #card
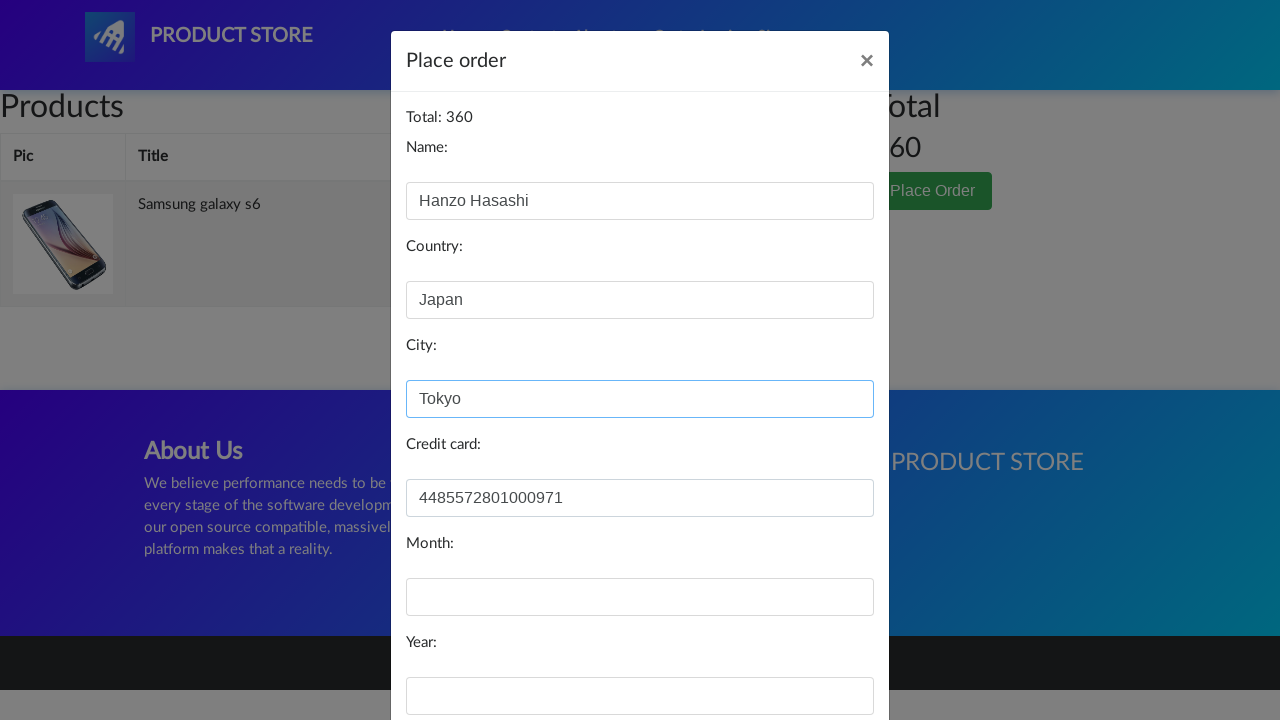

Filled in card expiration month: 01 on #month
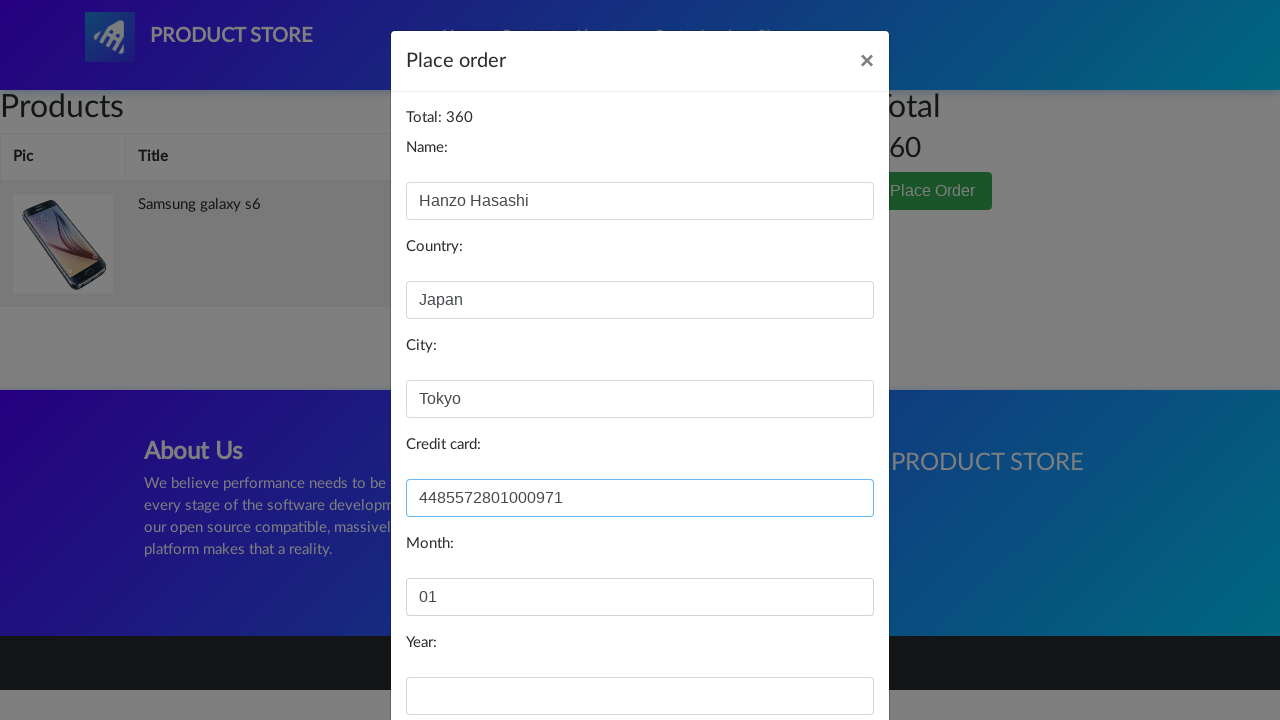

Filled in card expiration year: 2039 on #year
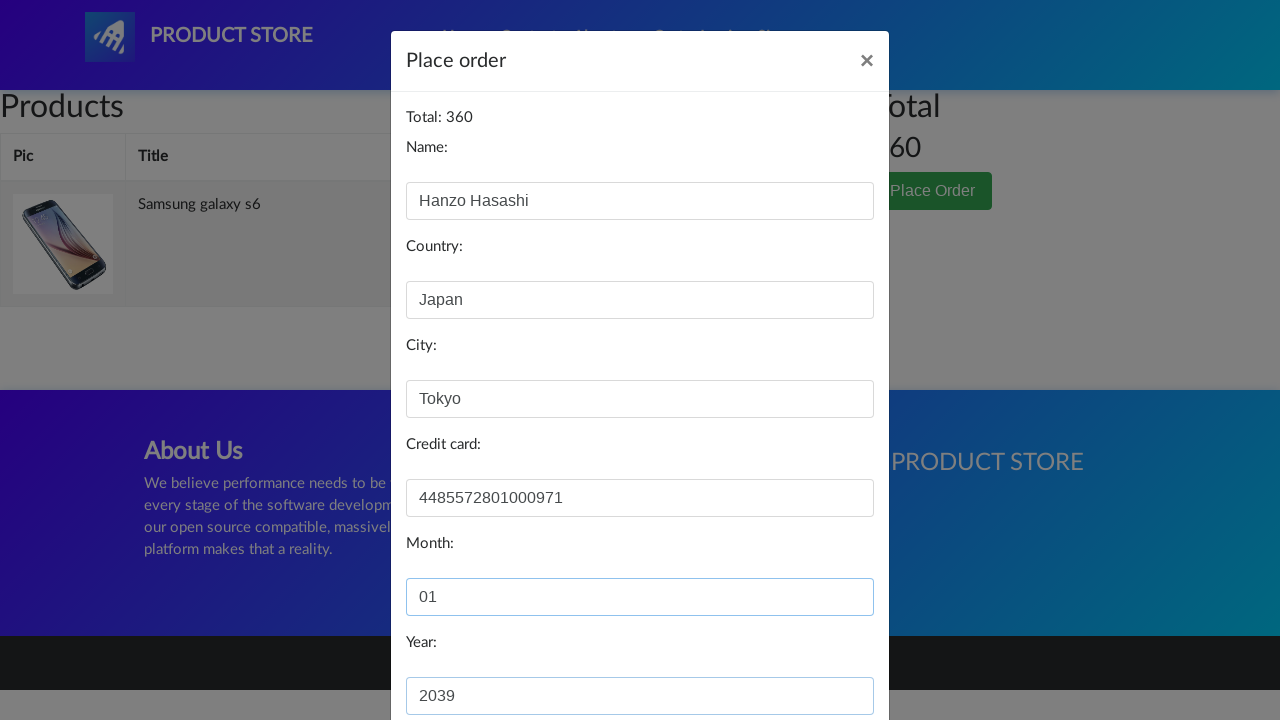

Clicked Purchase button to complete order at (823, 655) on button[onclick='purchaseOrder()']
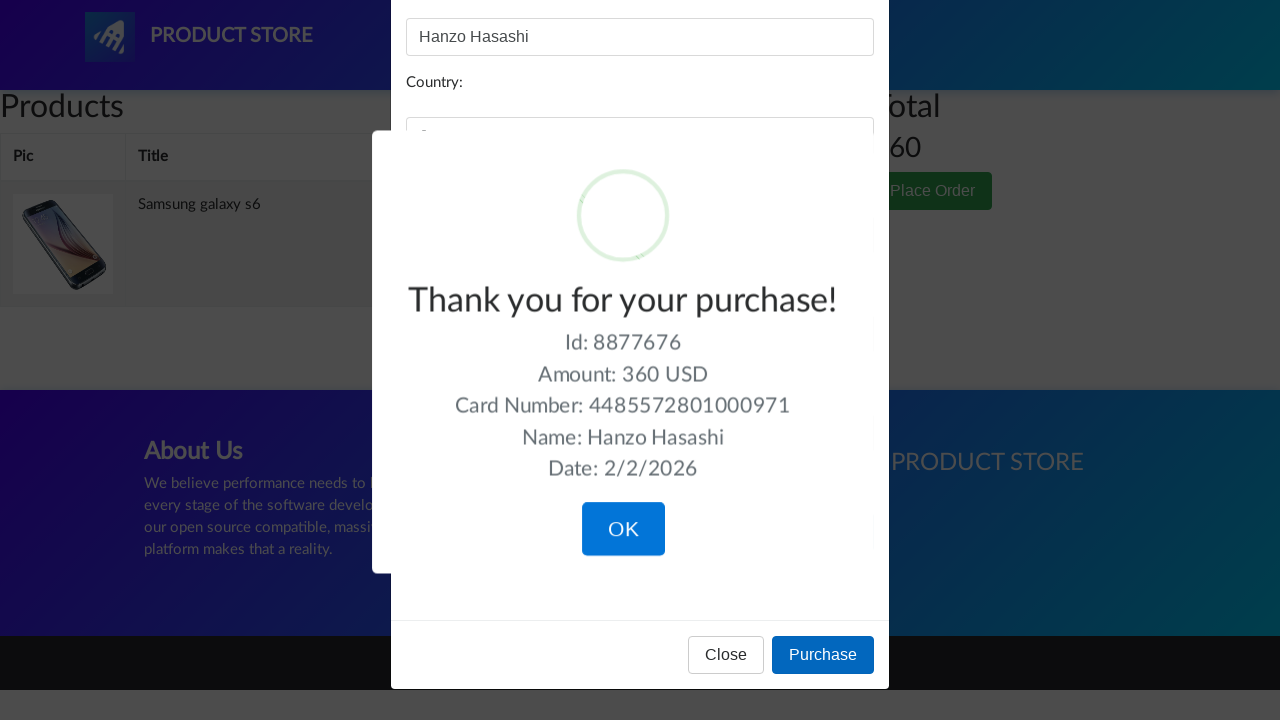

Purchase confirmation message appeared
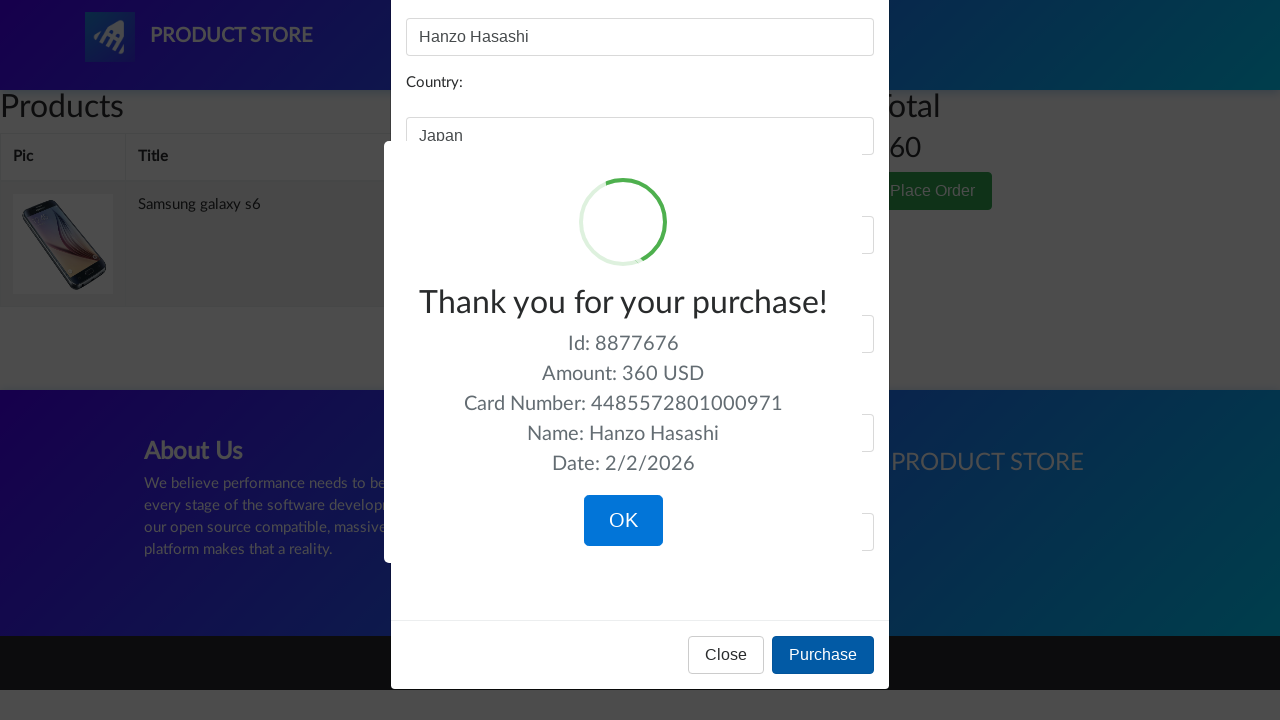

Confirmation OK button appeared
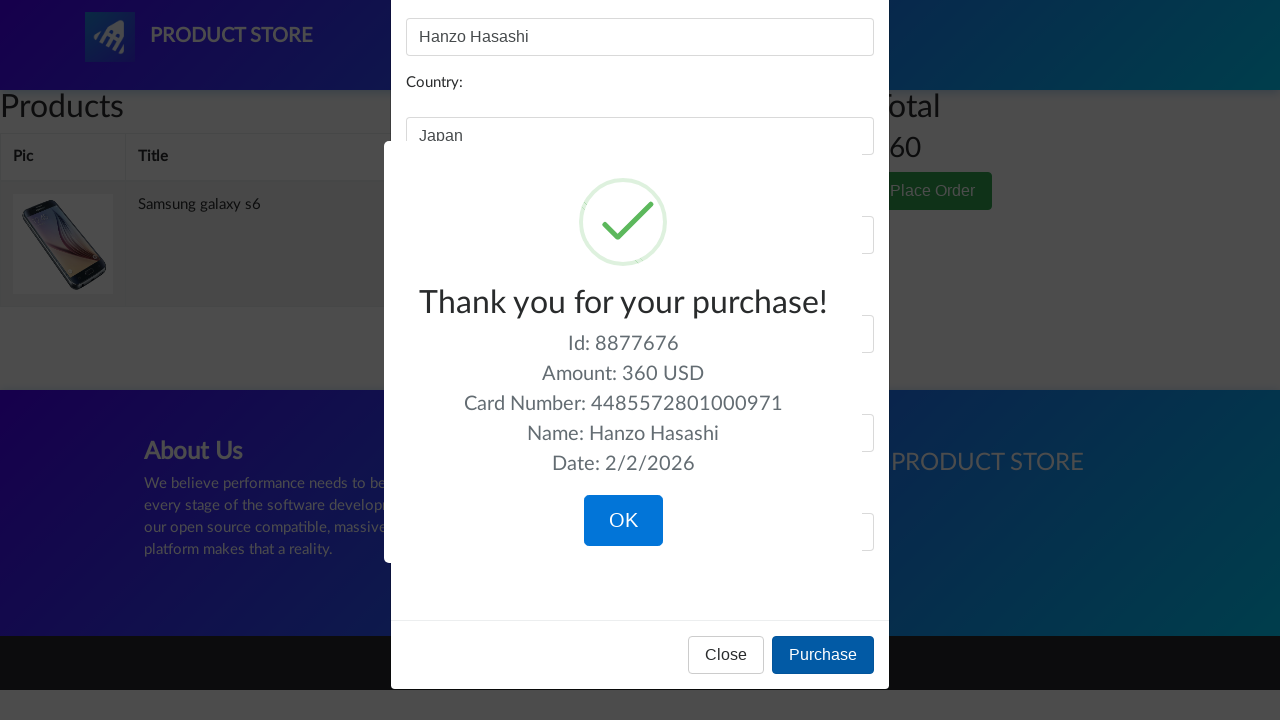

Clicked OK button to confirm purchase completion at (623, 521) on button.confirm
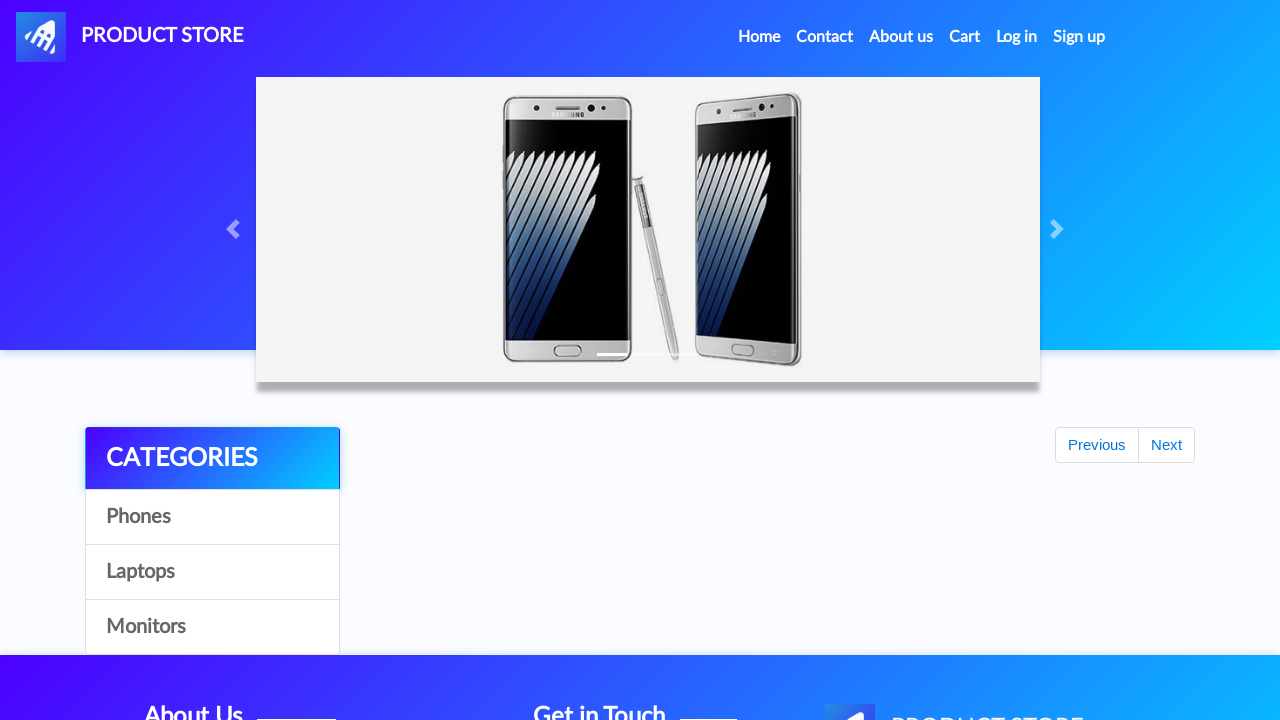

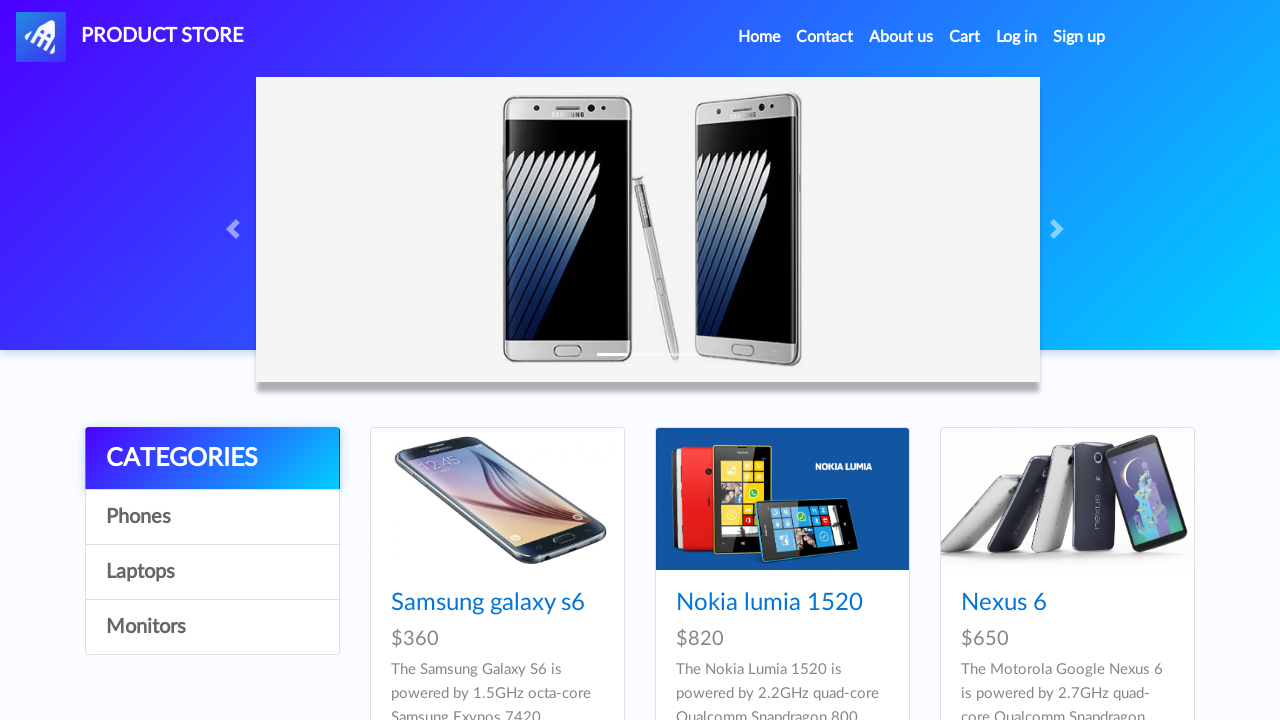